Tests the Python.org search functionality by entering "pycon" in the search field and submitting the search form

Starting URL: https://www.python.org

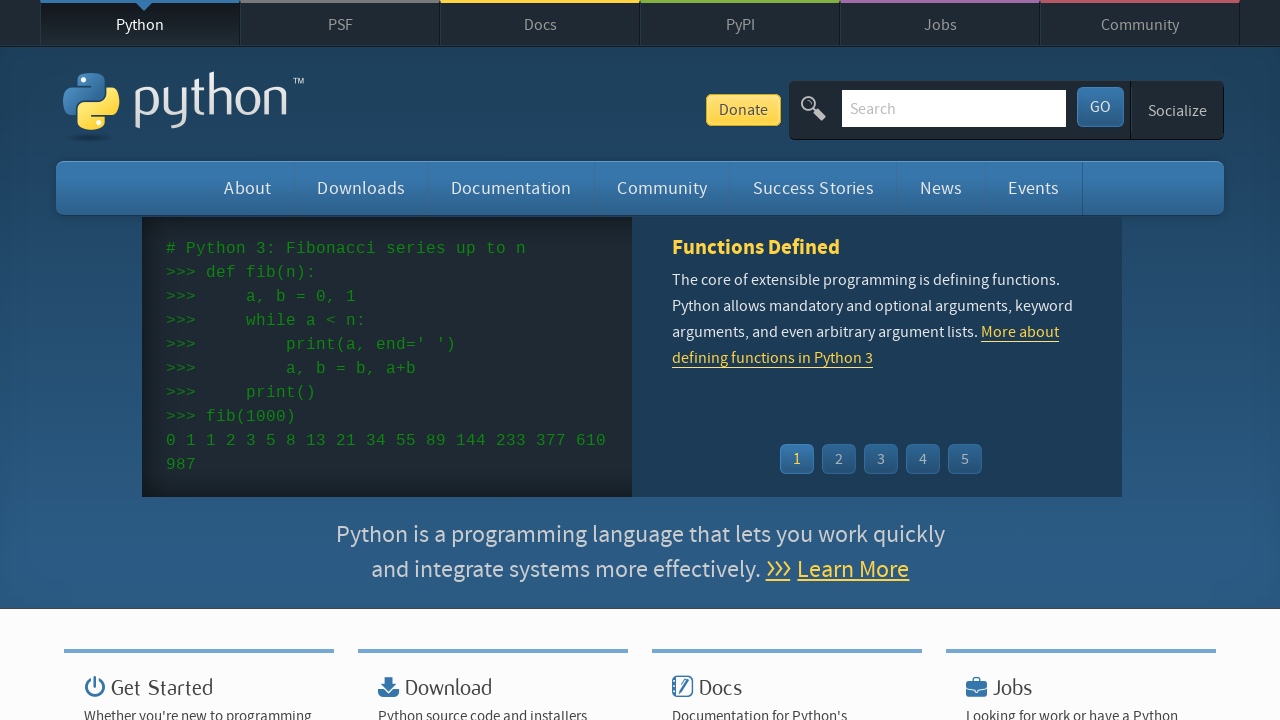

Verified 'Python' is in page title
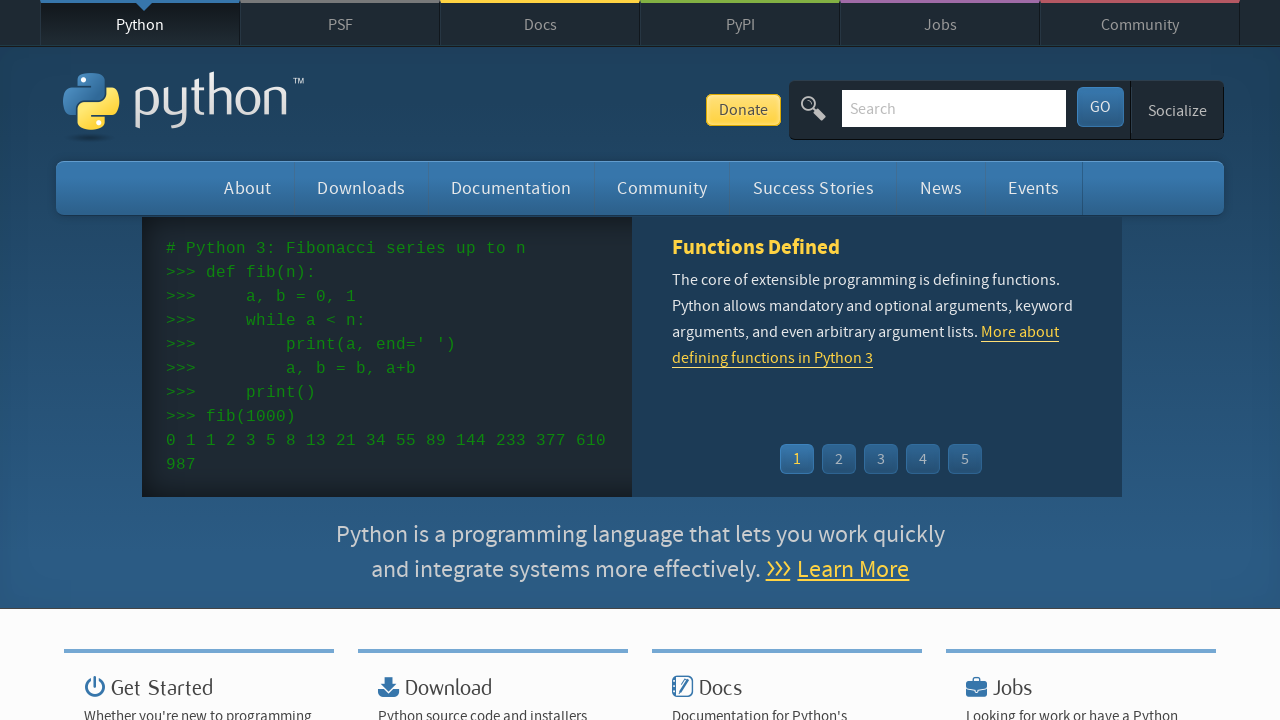

Filled search field with 'pycon' on input[name='q']
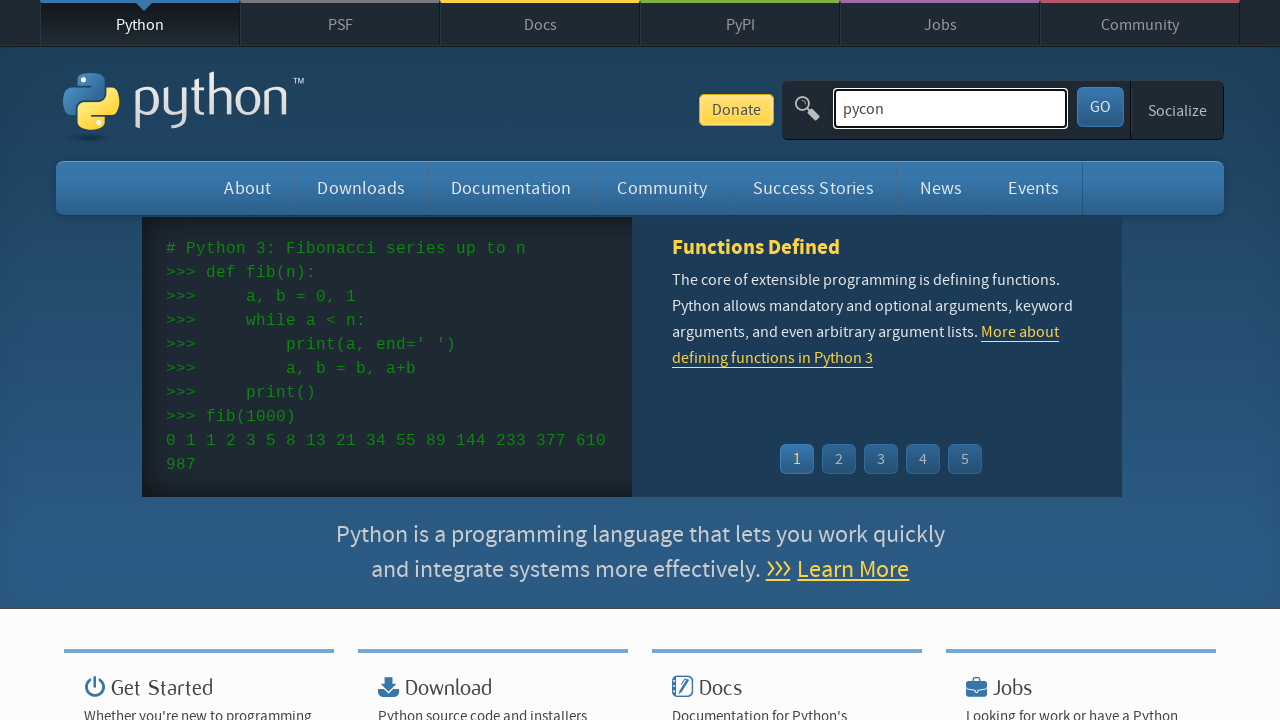

Pressed Enter to submit search form on input[name='q']
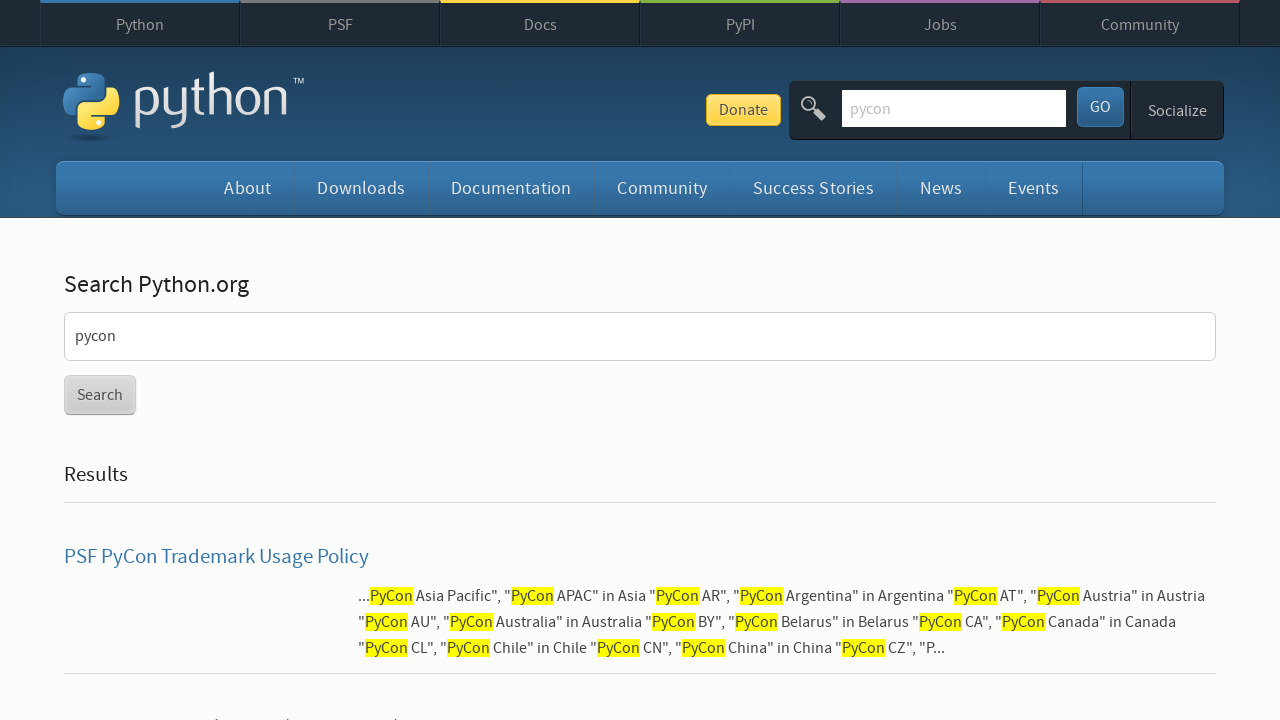

Search results loaded and network idle
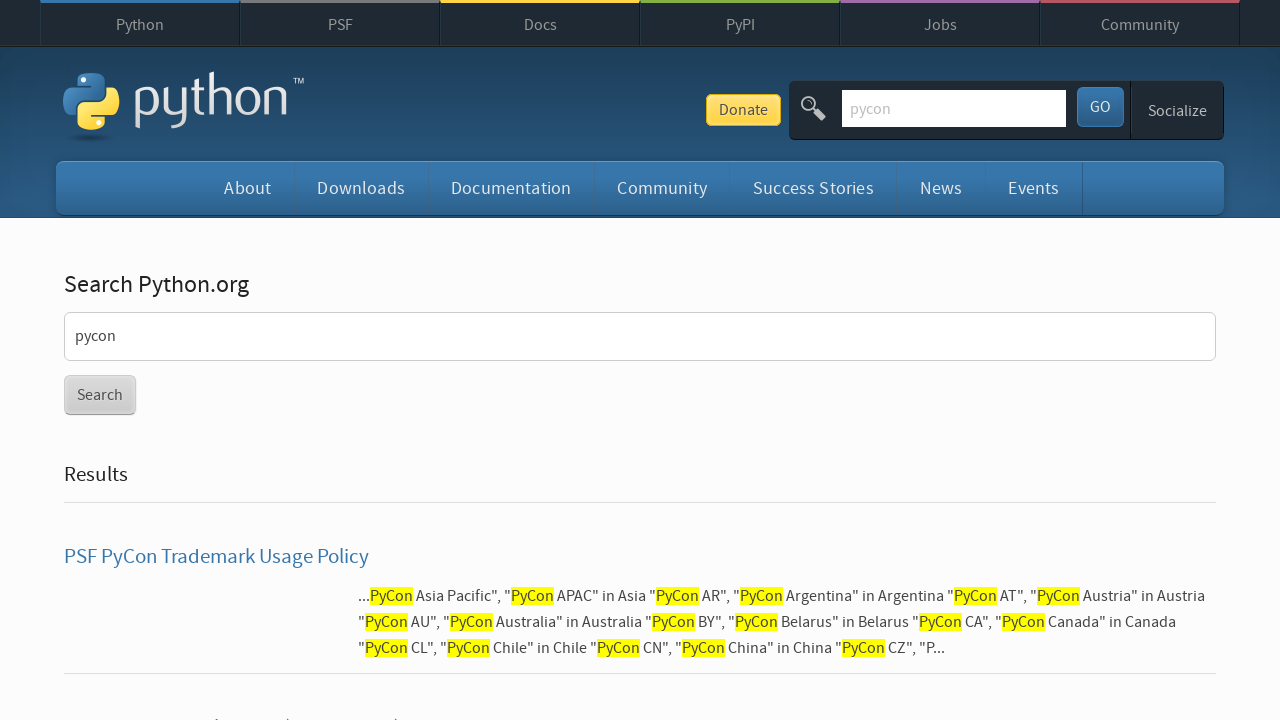

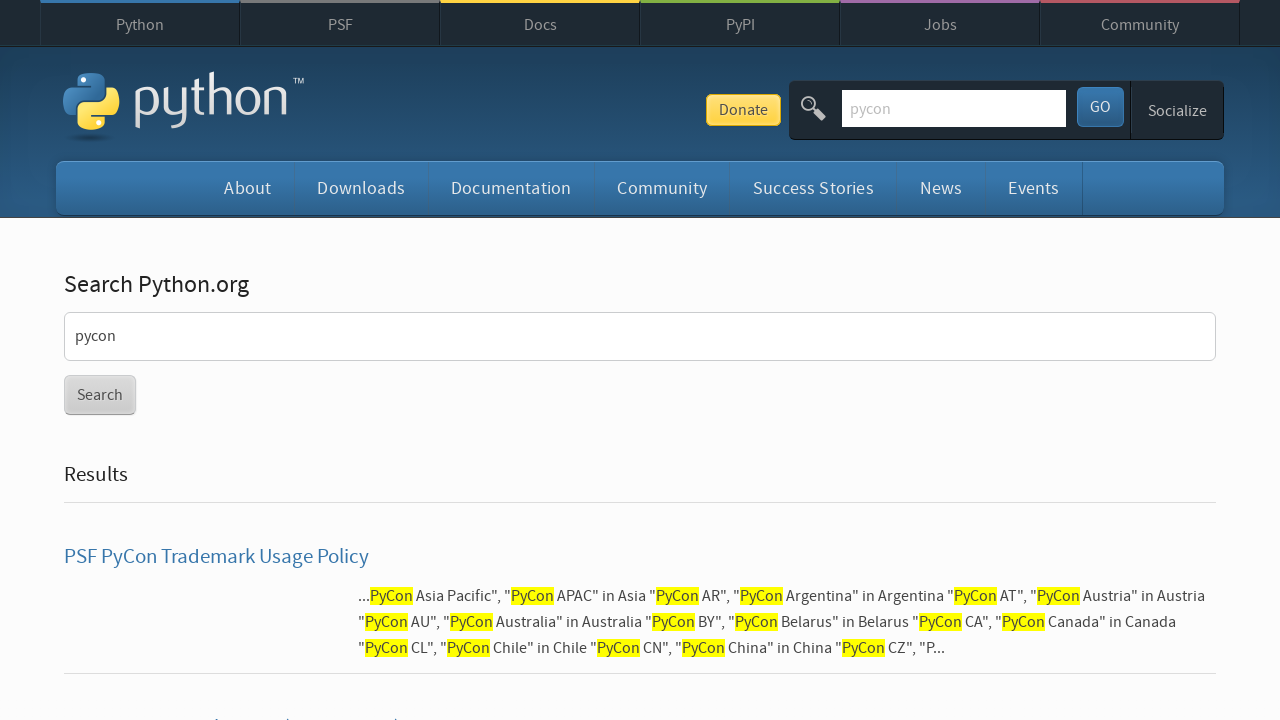